Navigates to the Sauce Labs homepage to verify the page loads successfully

Starting URL: https://www.saucelabs.com

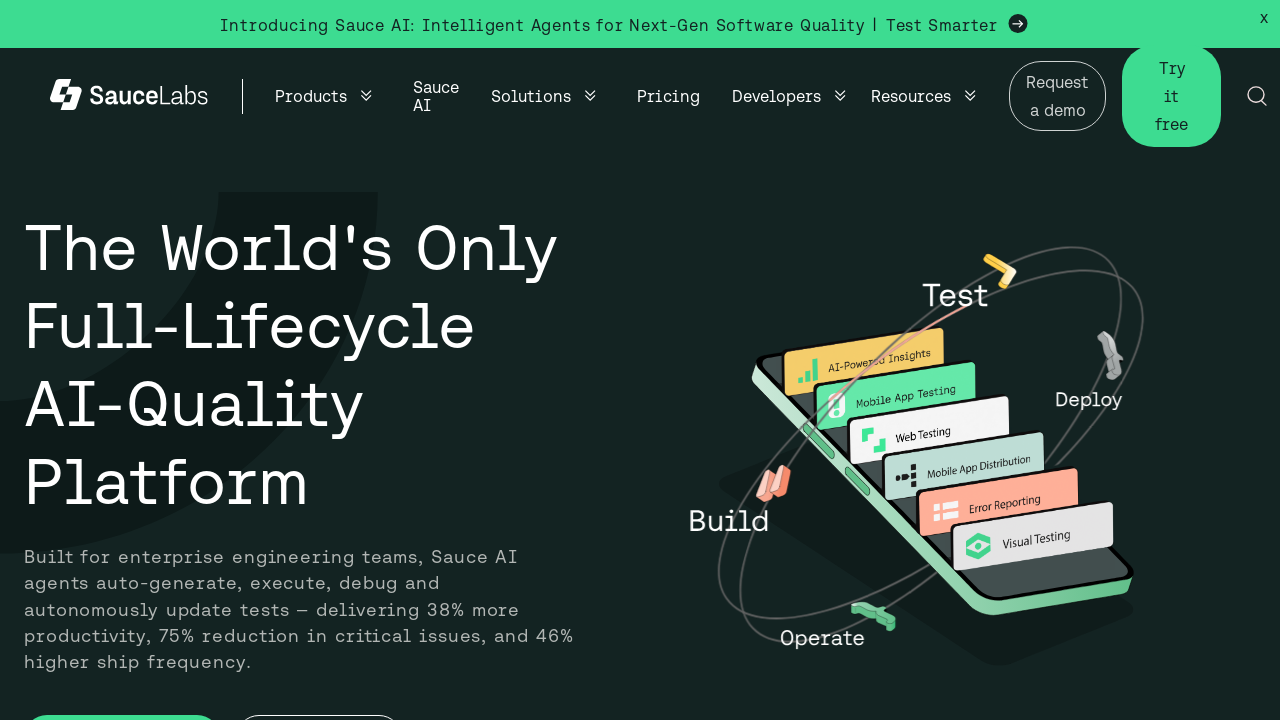

Waited for page to load completely (networkidle)
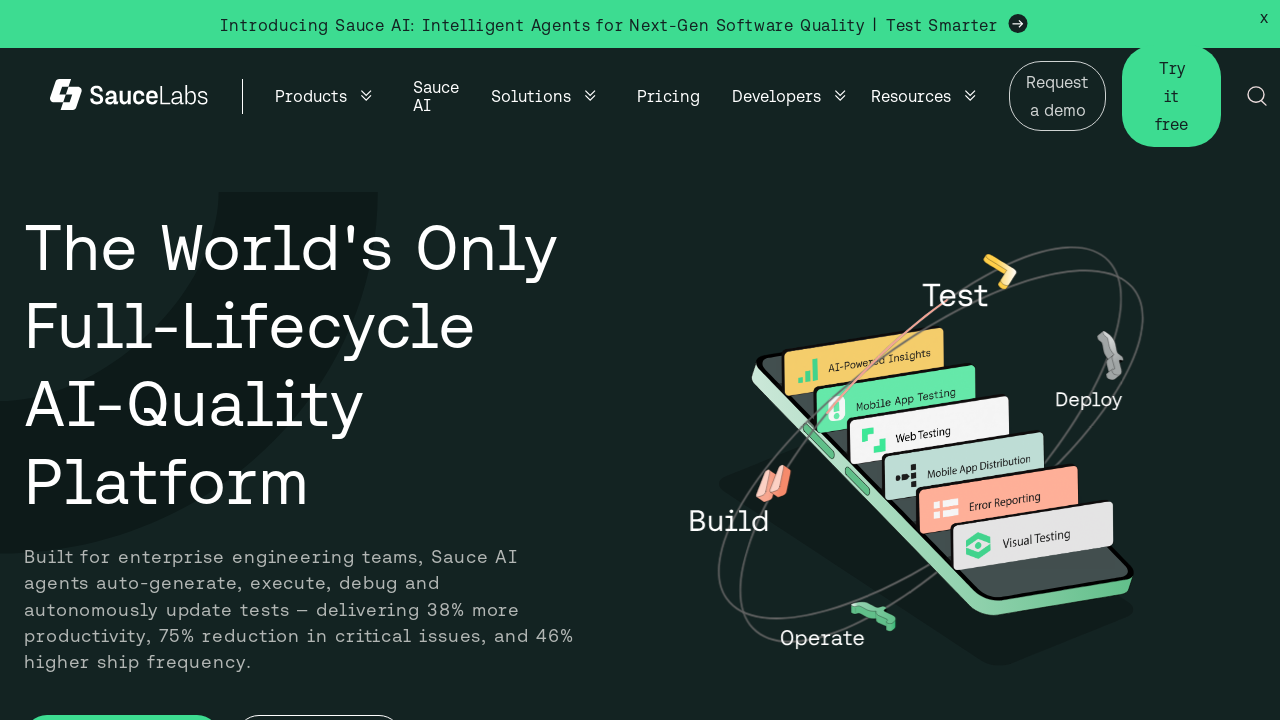

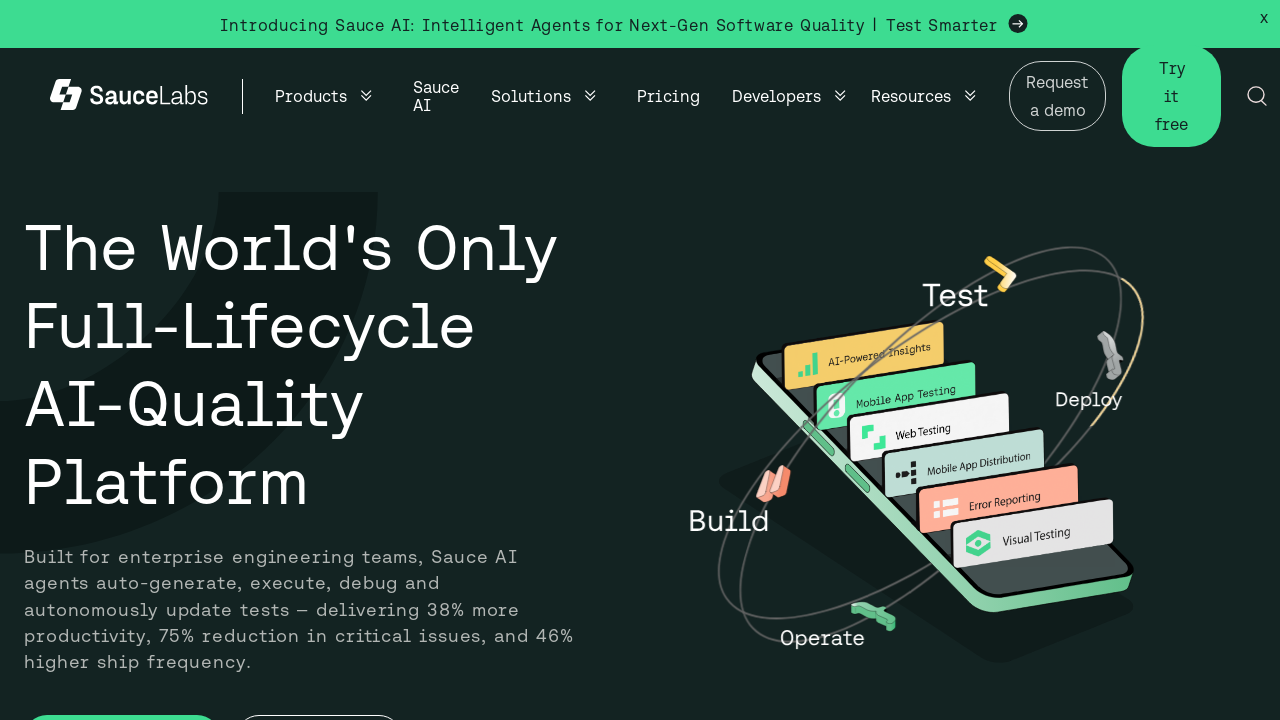